Tests slider functionality by navigating to the sliders page and dragging the slider element

Starting URL: https://practice-automation.com/

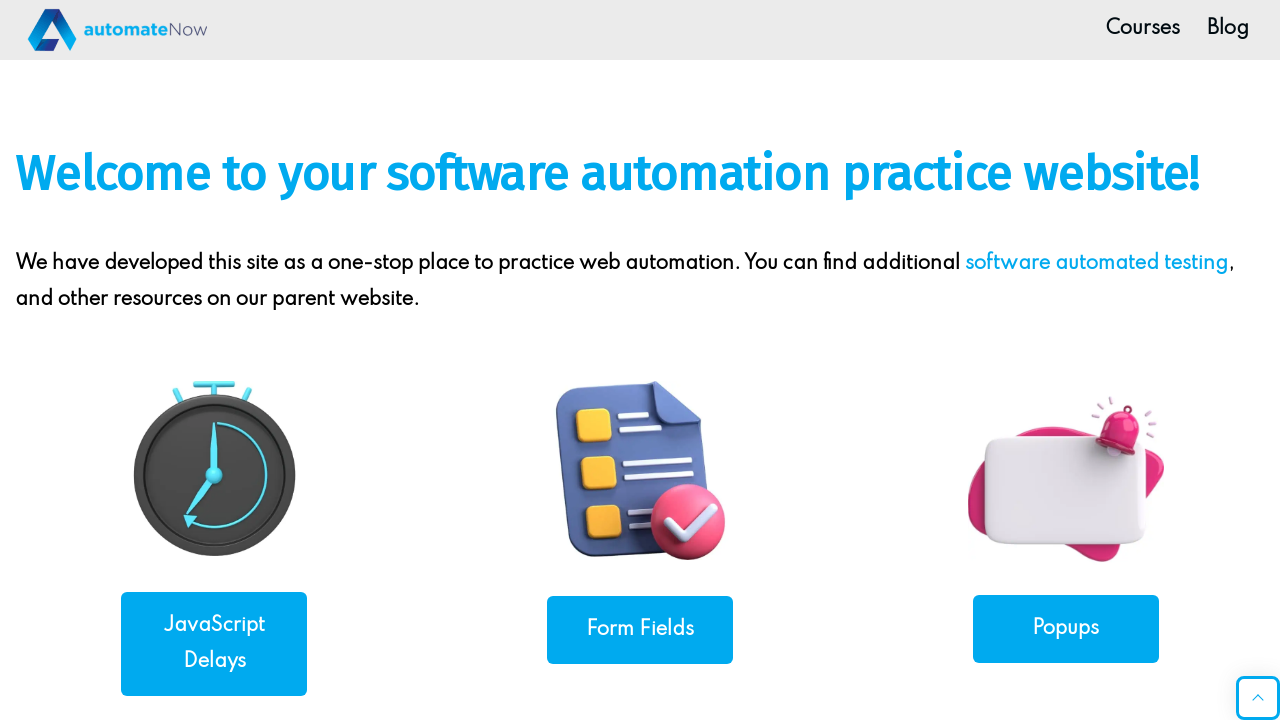

Clicked on Sliders link to navigate to sliders page at (214, 360) on a:has-text('Sliders')
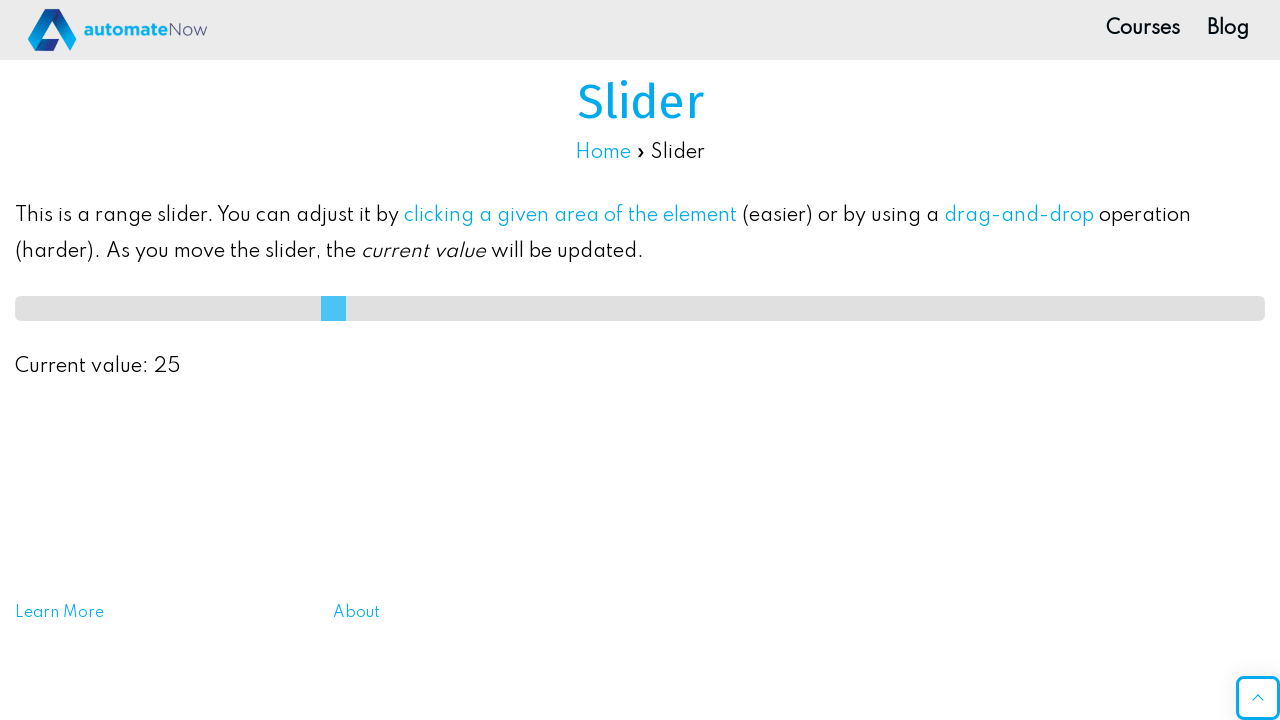

Located slider element
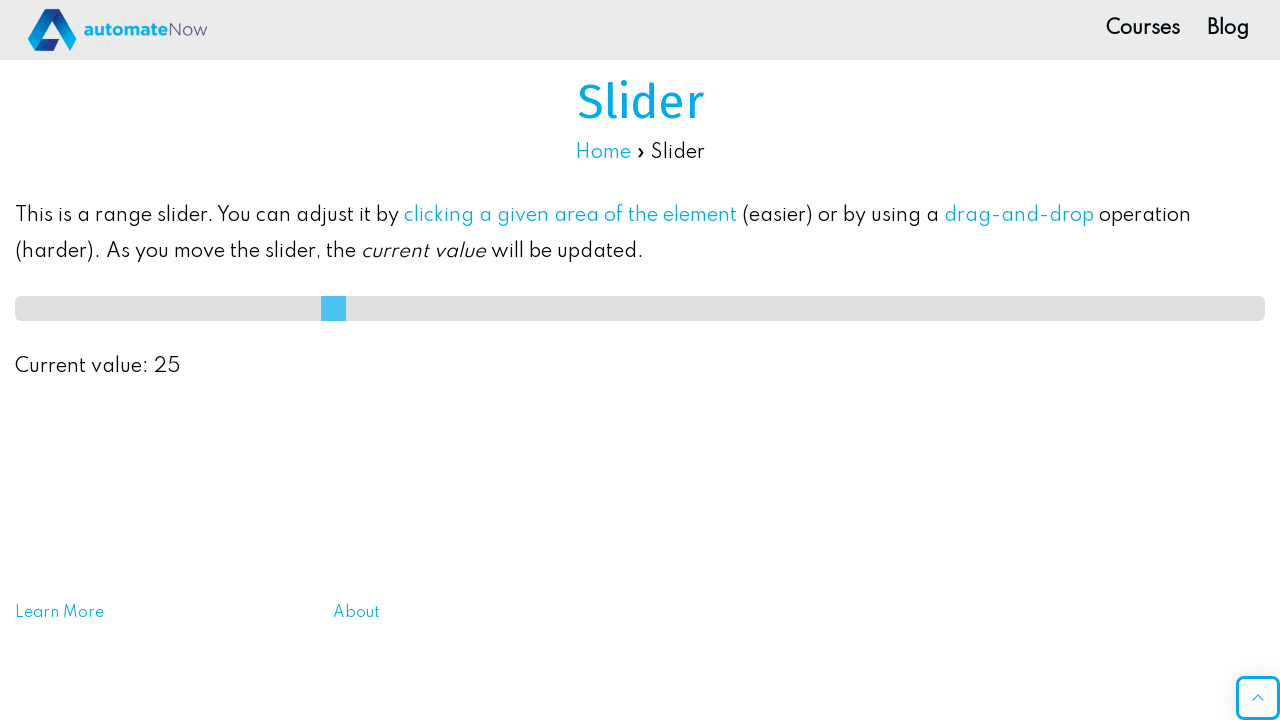

Scrolled slider into view
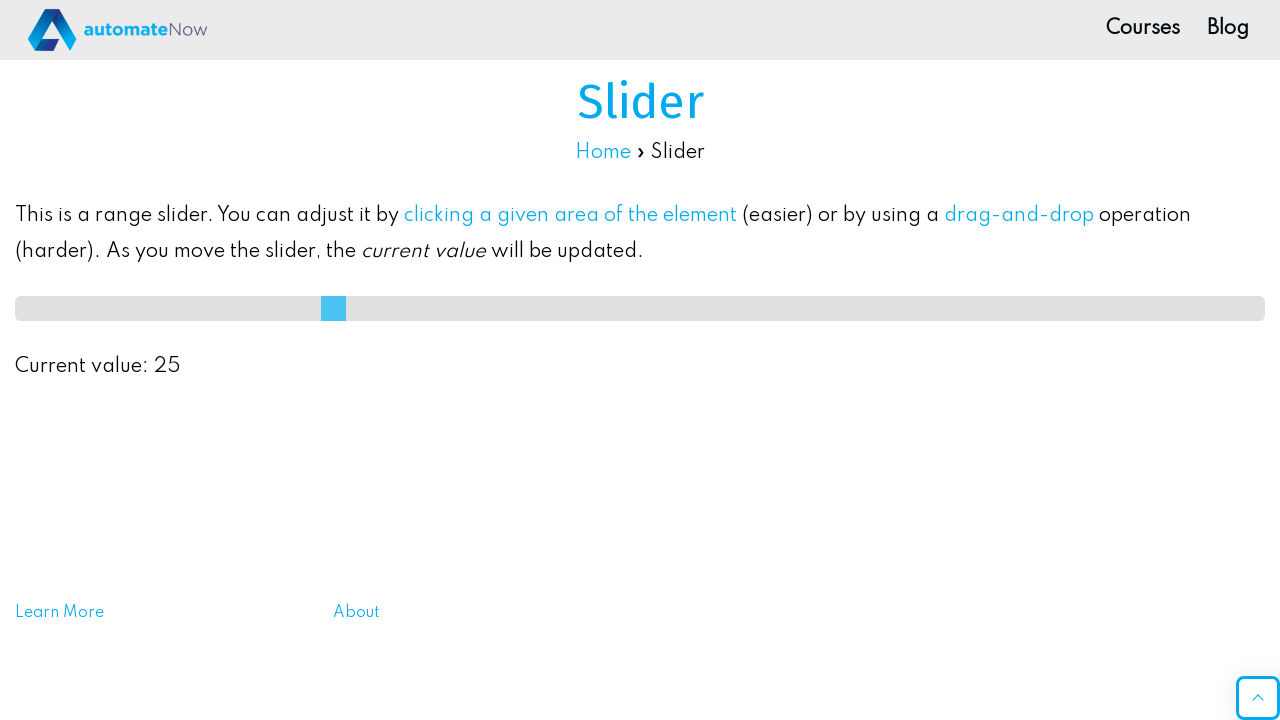

Retrieved slider bounding box coordinates
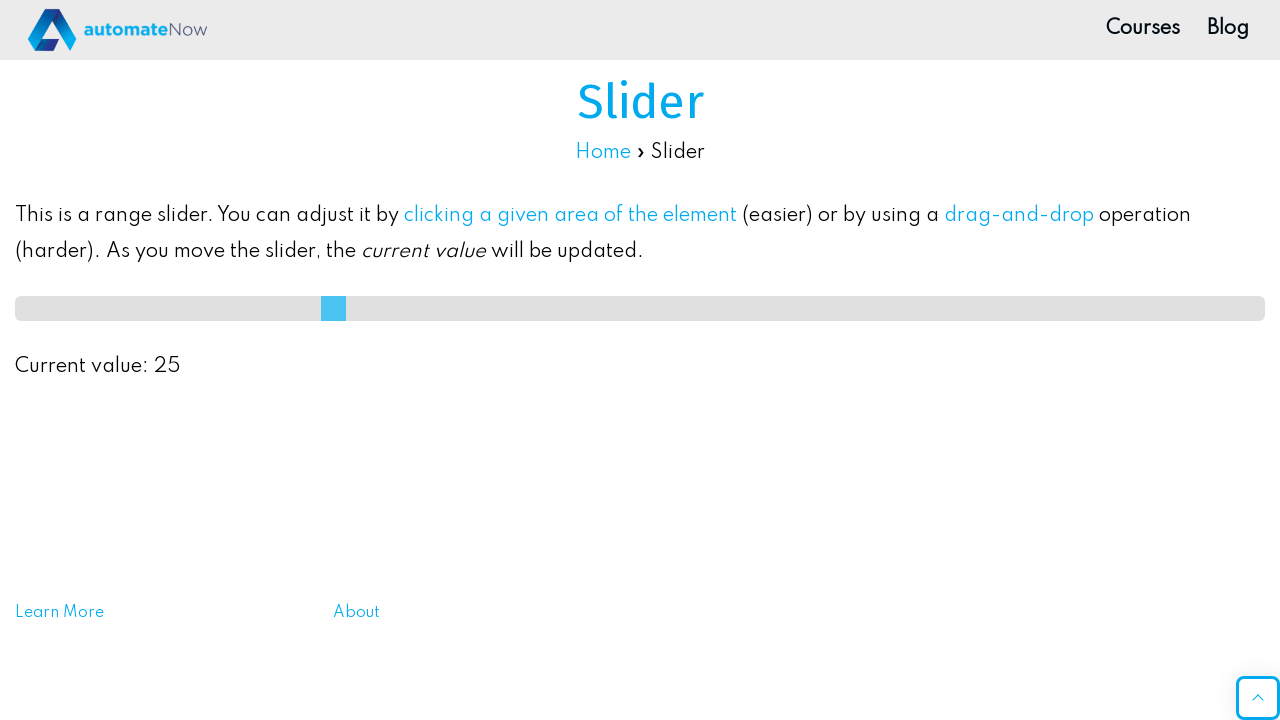

Clicked on center of slider element at (640, 308)
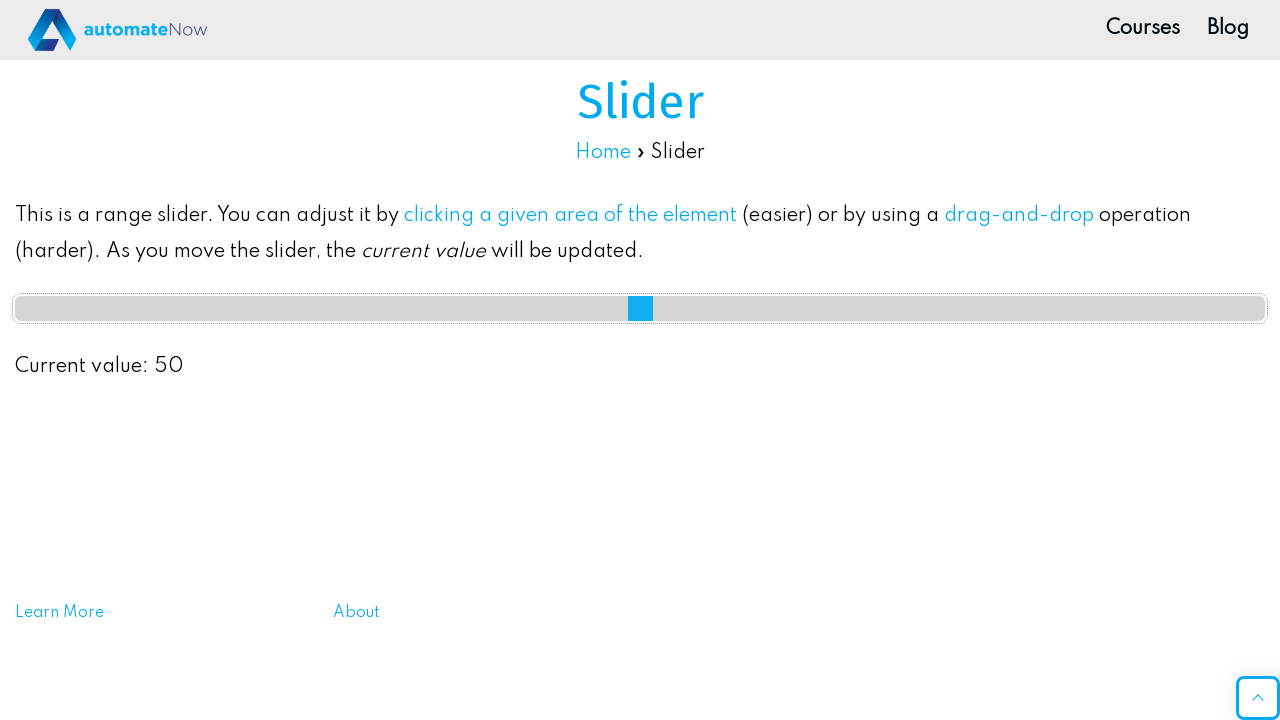

Dragged slider 50 pixels to the right at (690, 308)
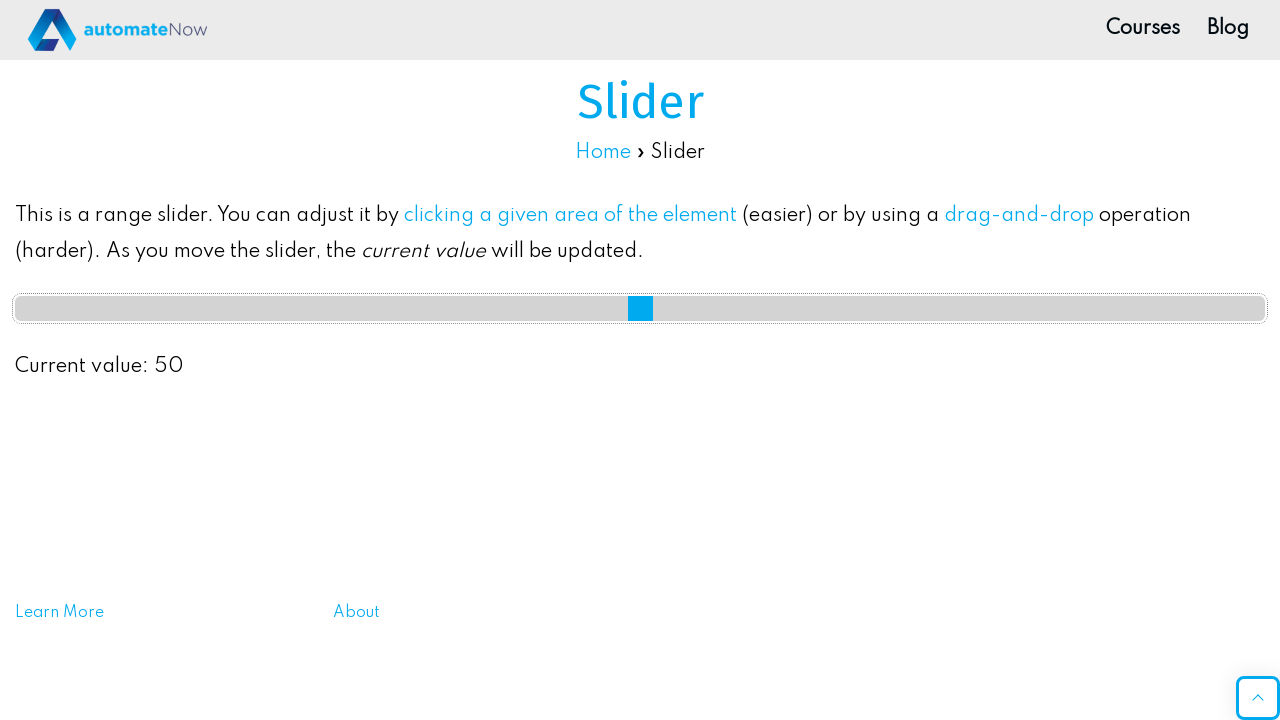

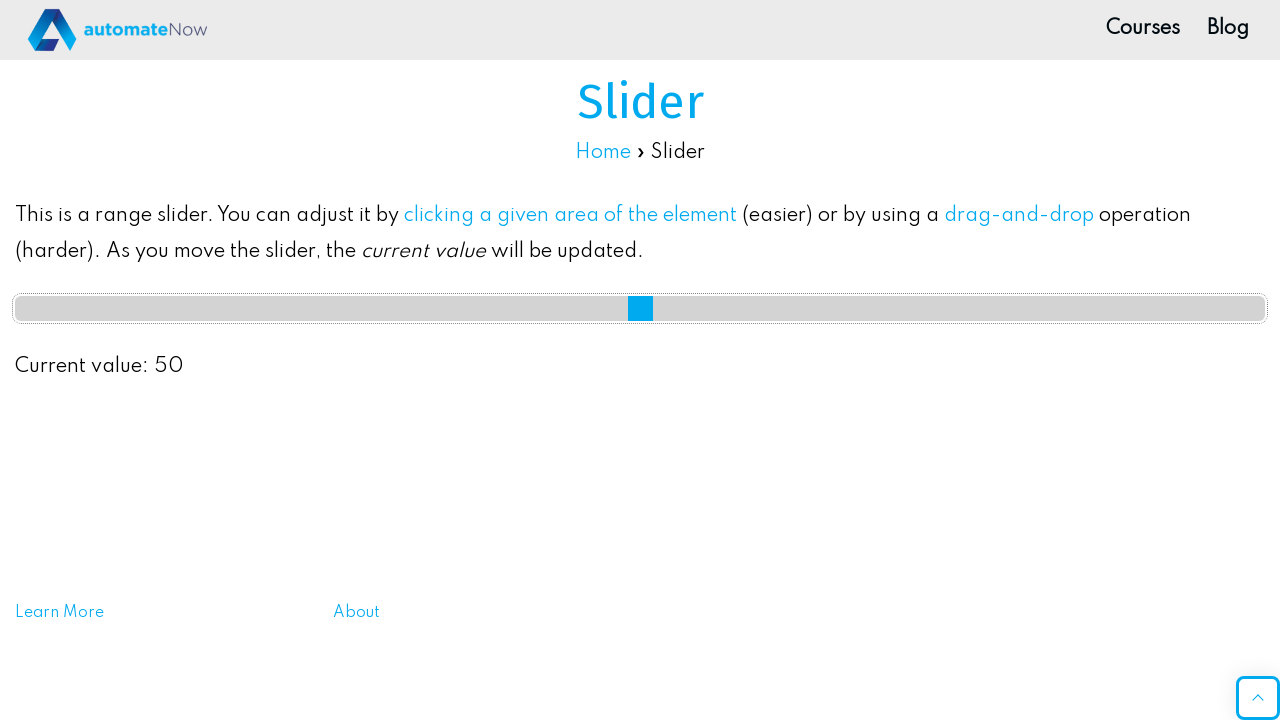